Tests alert handling functionality by interacting with prompt alerts and confirmation dialogs on a practice page

Starting URL: https://www.leafground.com/alert.xhtml

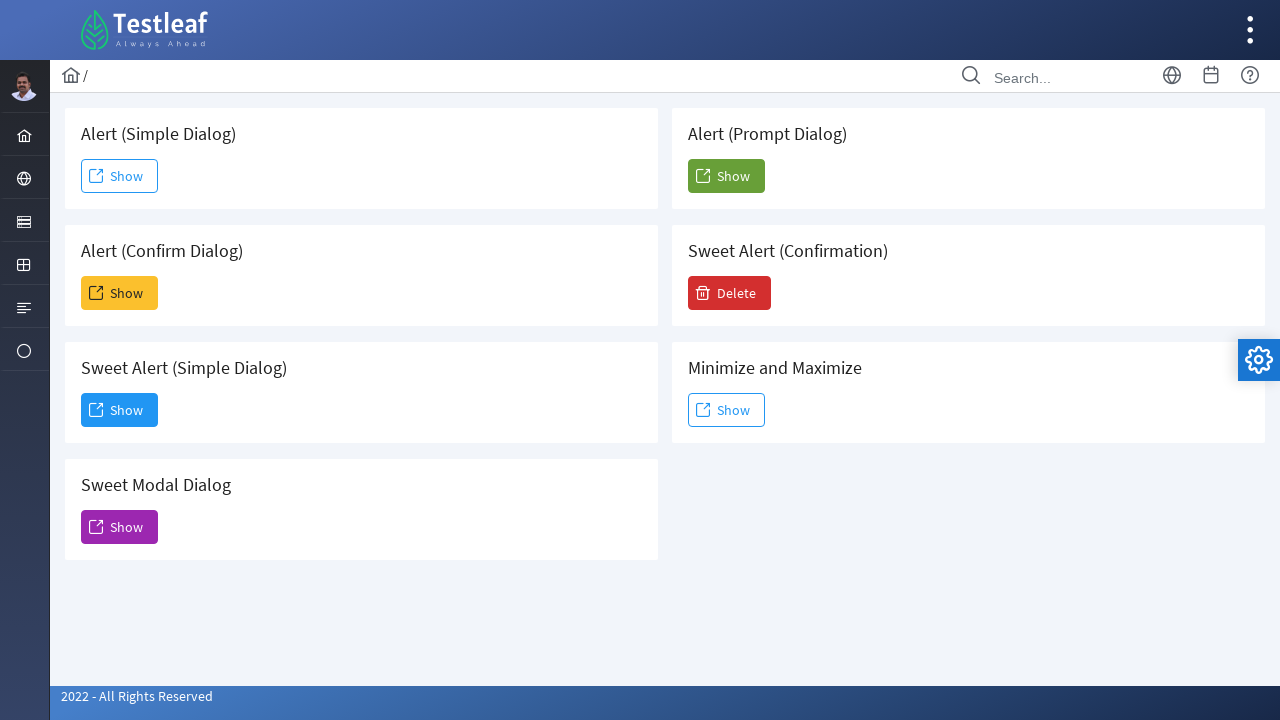

Clicked the 5th Show button to trigger prompt alert at (726, 176) on xpath=(//span[text()='Show'])[5]
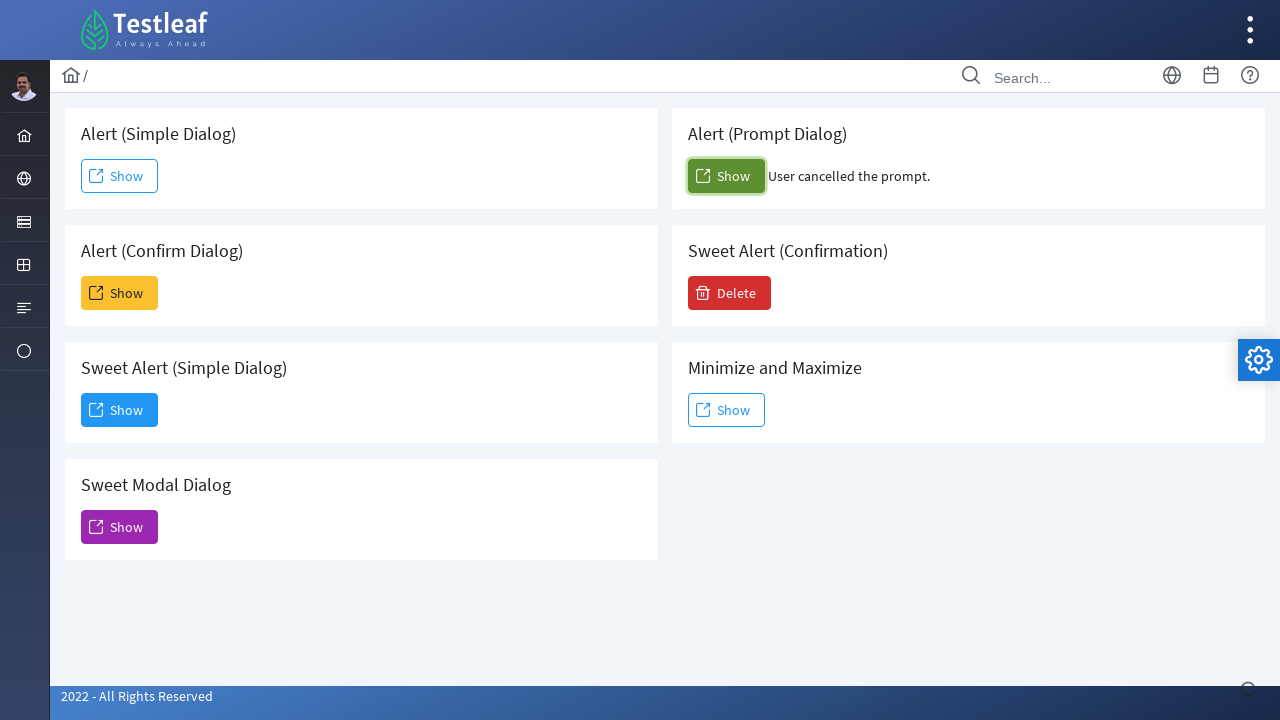

Set up dialog handler to accept prompt with 'Hello' text
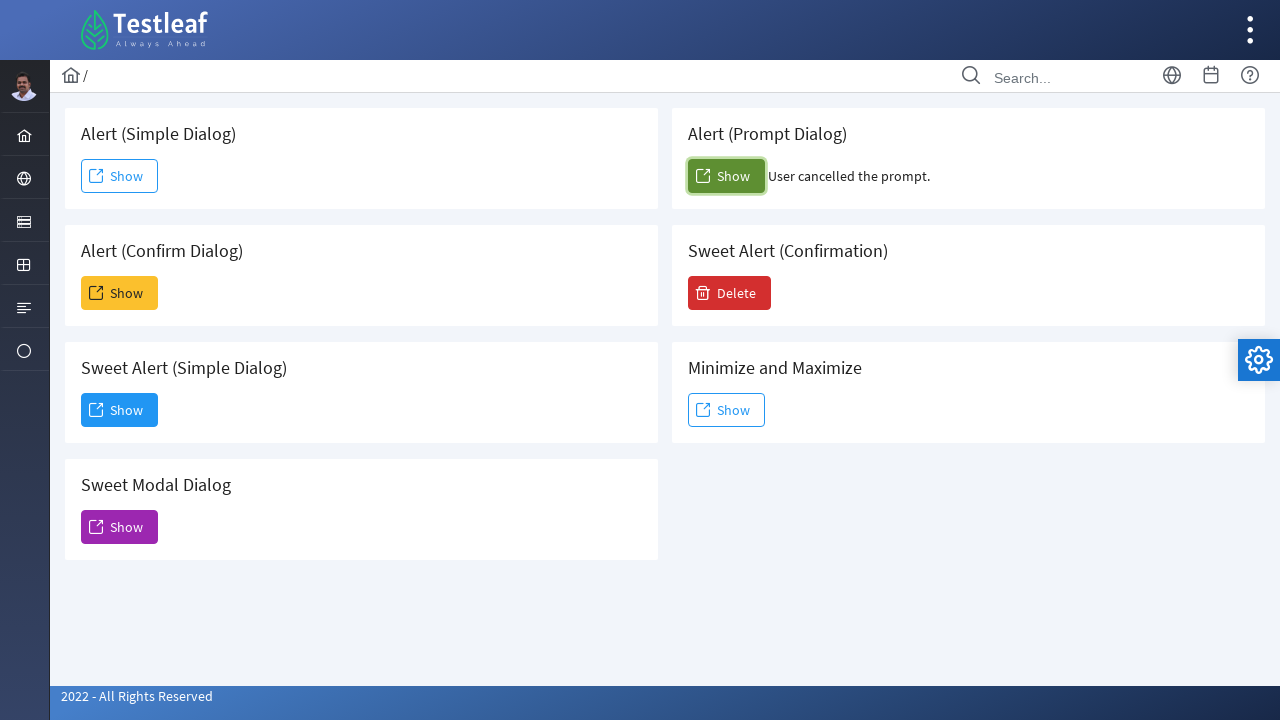

Waited 3 seconds for alert to be processed
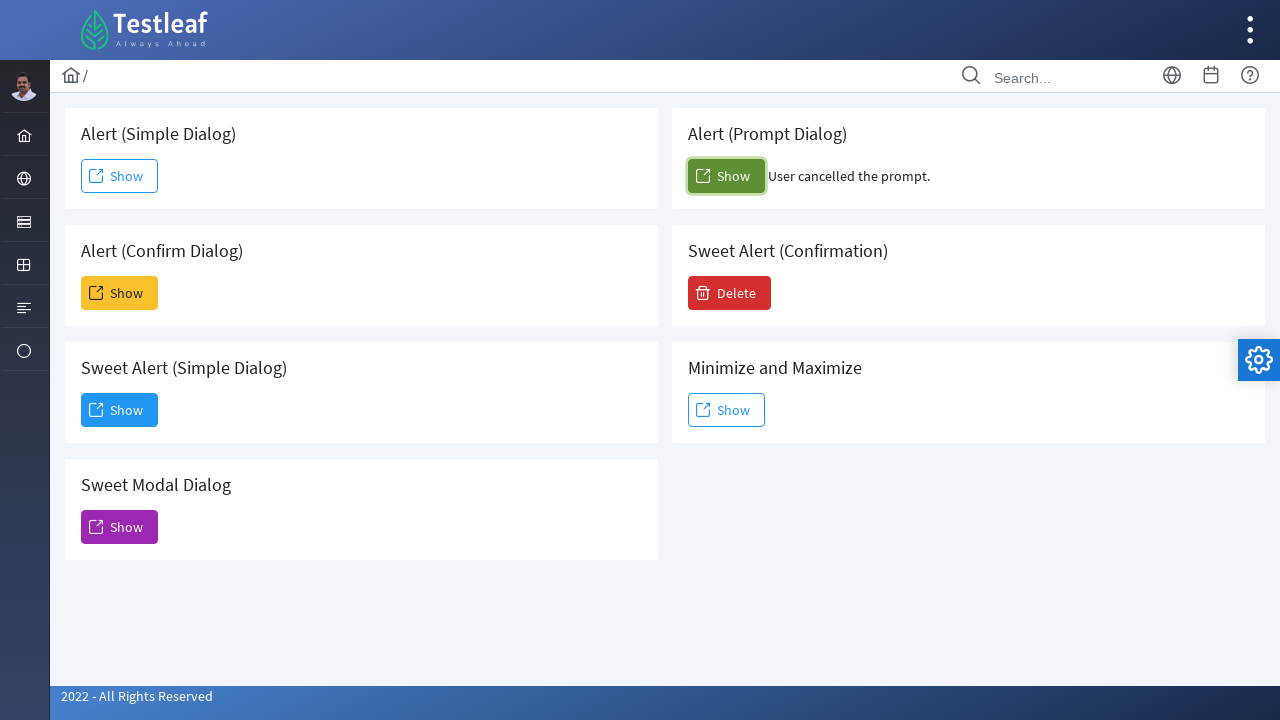

Clicked Delete button to trigger confirmation dialog at (730, 293) on xpath=(//span[text()='Delete'])
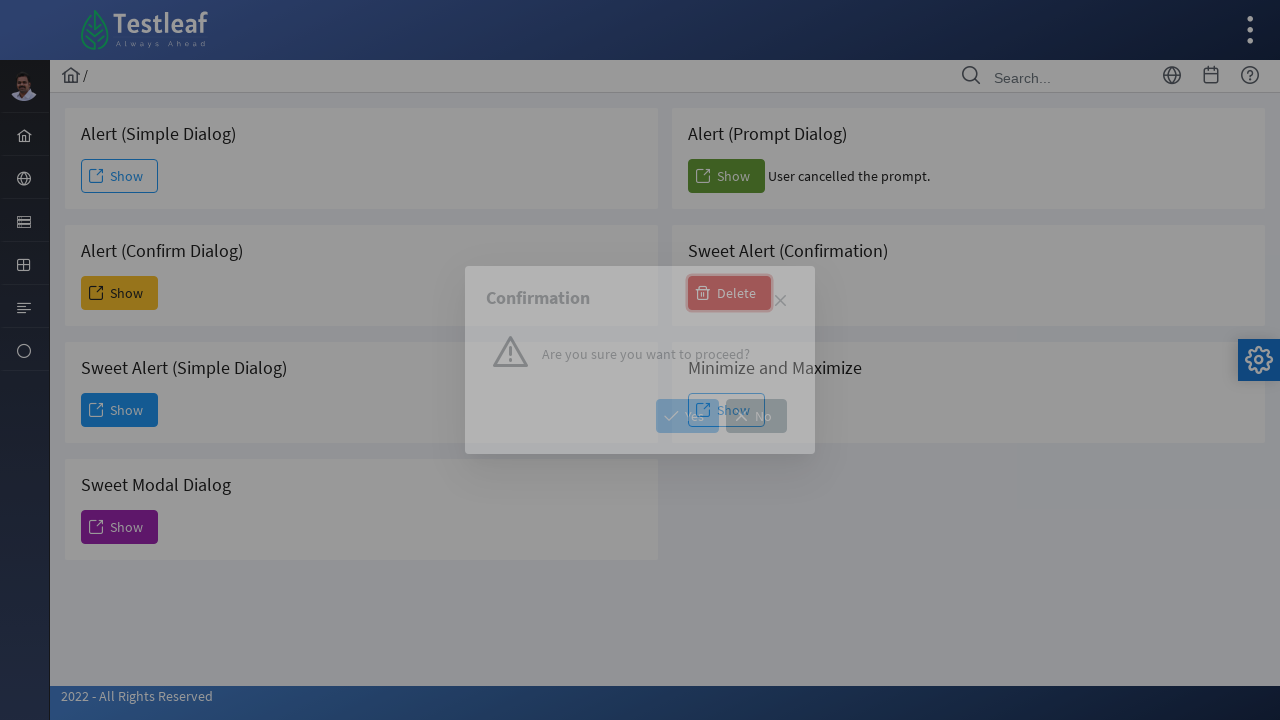

Clicked No button to cancel deletion in confirmation dialog at (756, 416) on xpath=(//span[text()='No'])
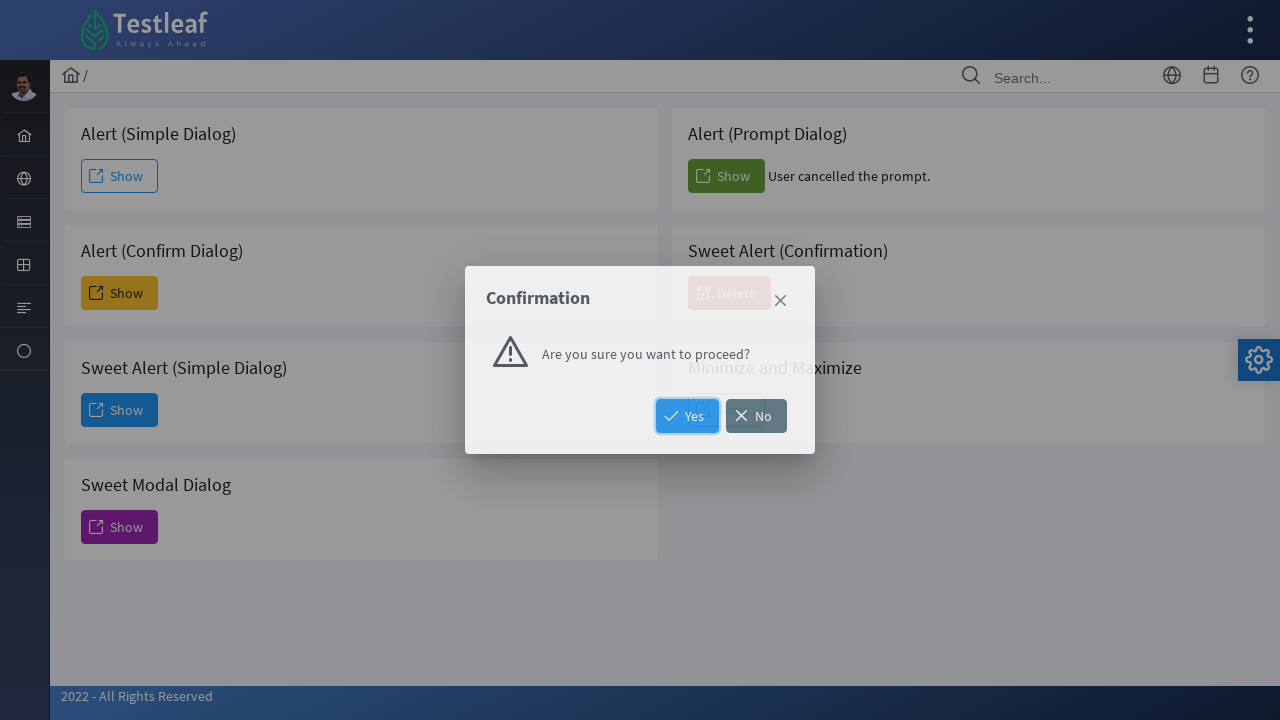

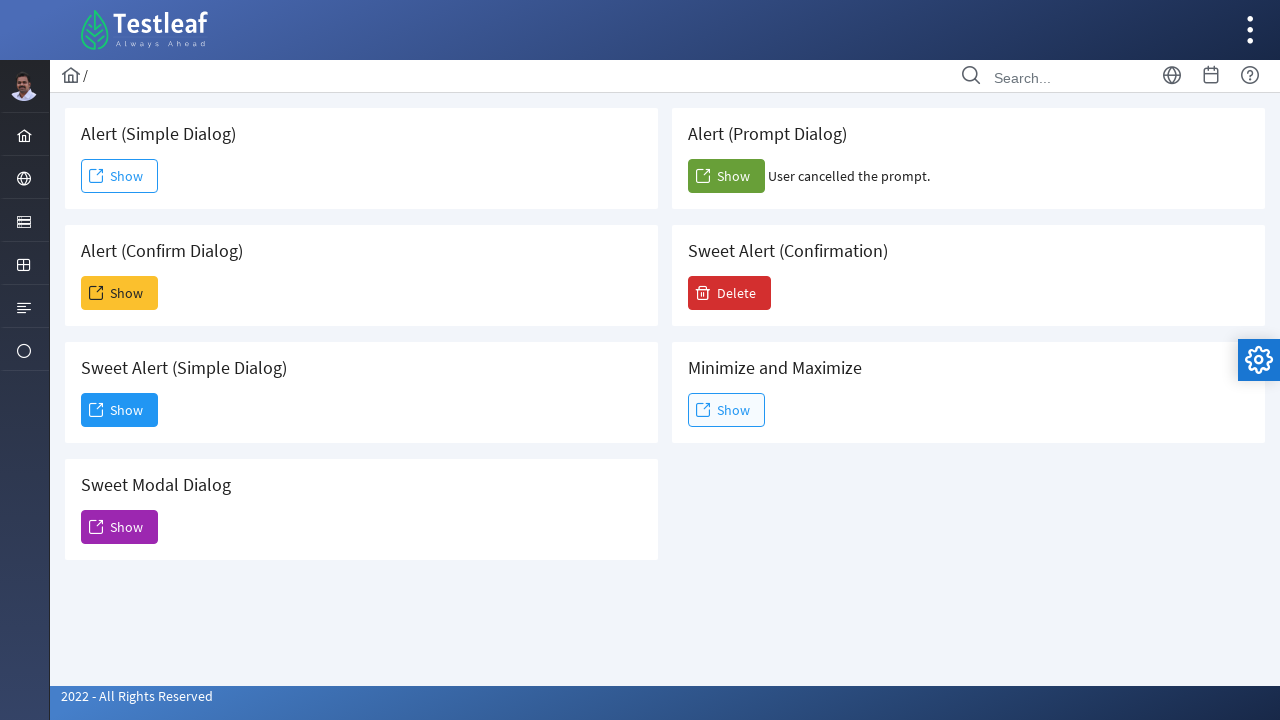